Tests adding specific products (Cucumber, Brocolli, Beetroot) to the shopping cart on an e-commerce practice website by iterating through product listings and clicking add buttons for matching items

Starting URL: https://rahulshettyacademy.com/seleniumPractise/#/

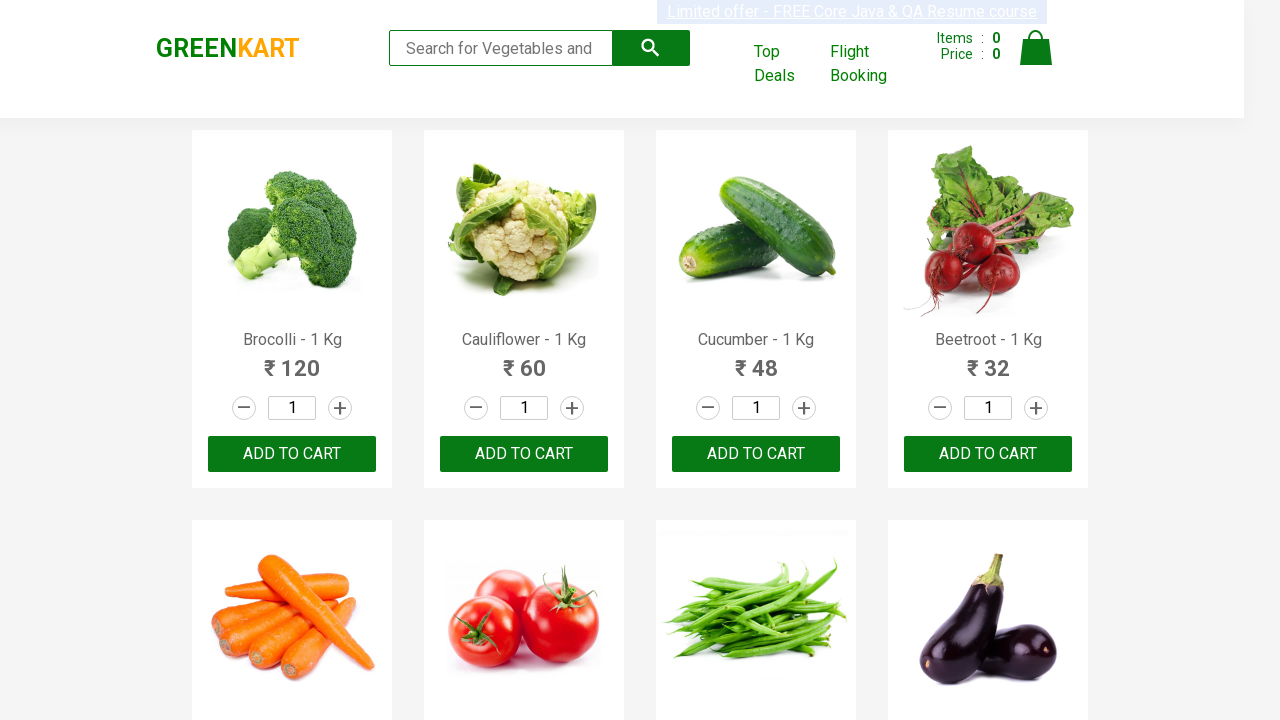

Waited for product listings to load
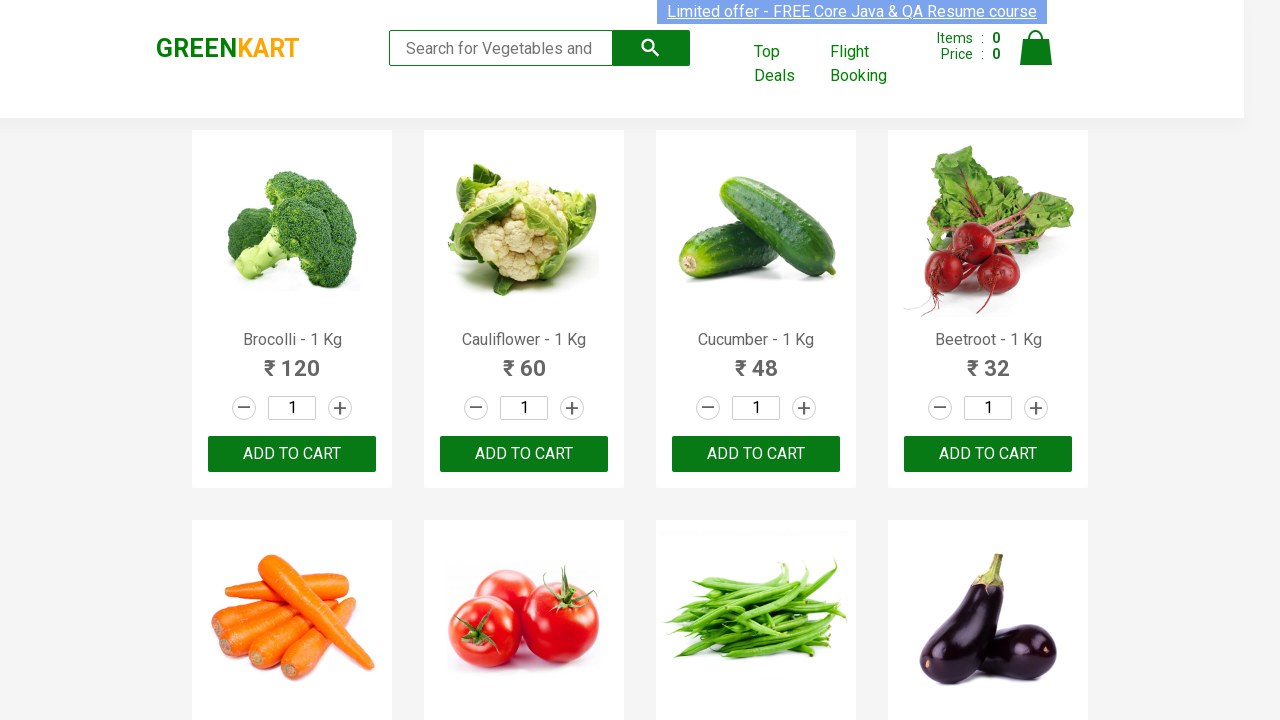

Retrieved all product name elements from the page
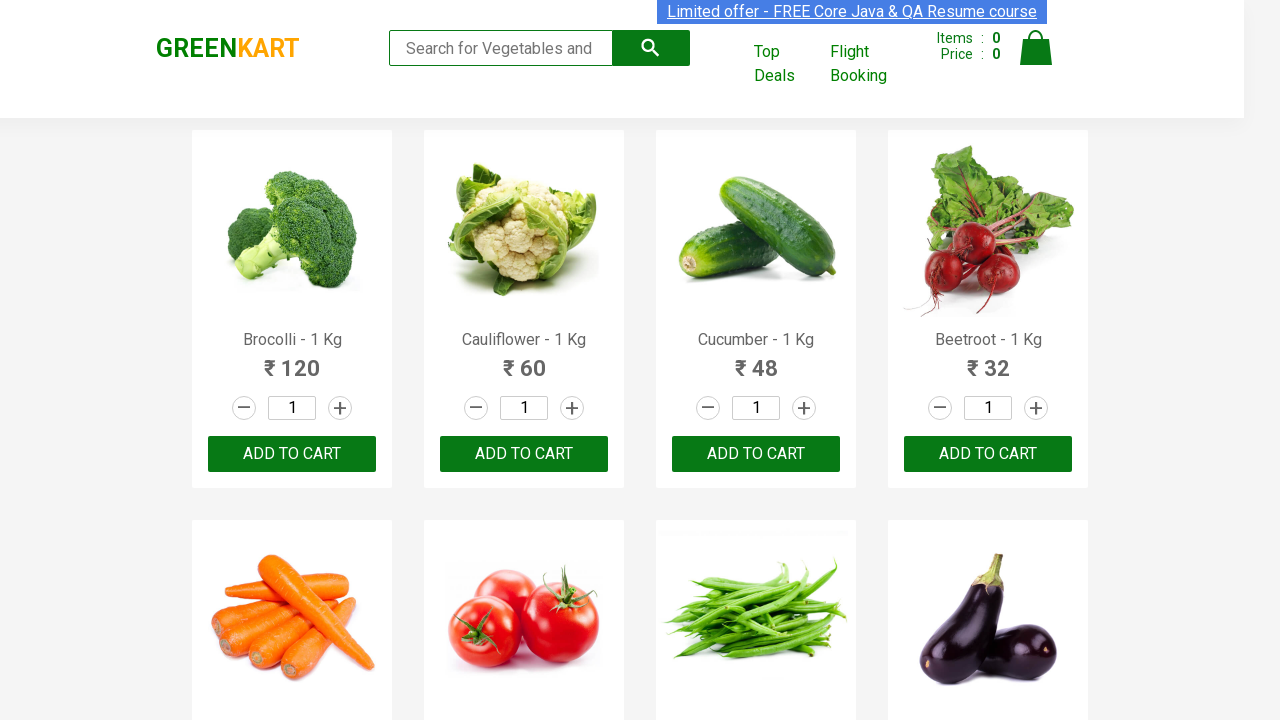

Clicked 'Add to Cart' button for Brocolli at (292, 454) on xpath=//div[@class='product-action']/button >> nth=0
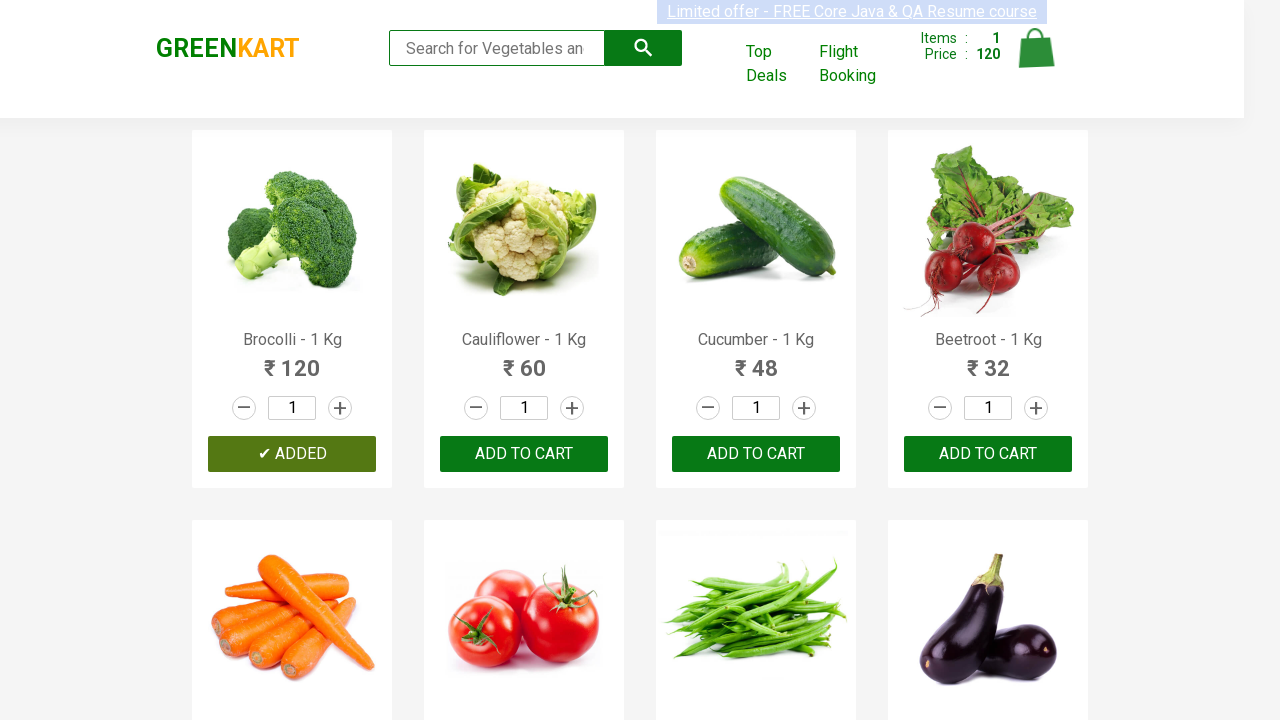

Clicked 'Add to Cart' button for Cucumber at (756, 454) on xpath=//div[@class='product-action']/button >> nth=2
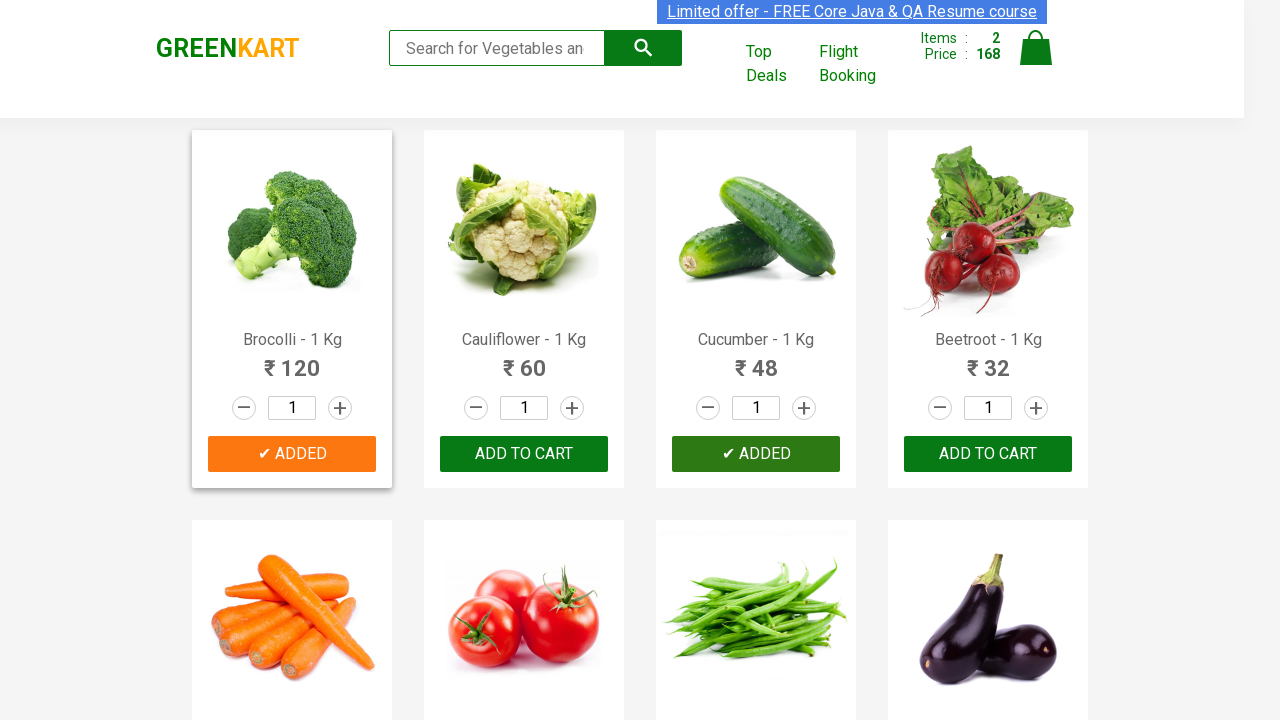

Clicked 'Add to Cart' button for Beetroot at (988, 454) on xpath=//div[@class='product-action']/button >> nth=3
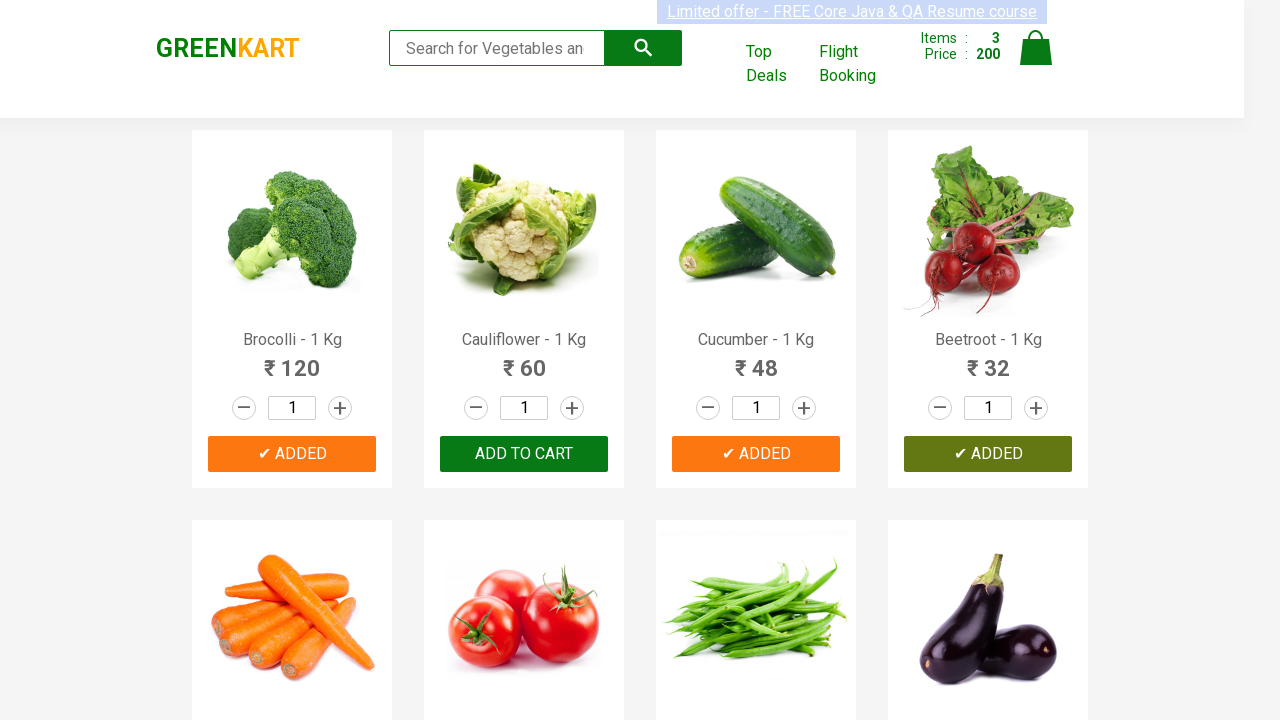

All 3 products (Cucumber, Brocolli, Beetroot) have been added to cart
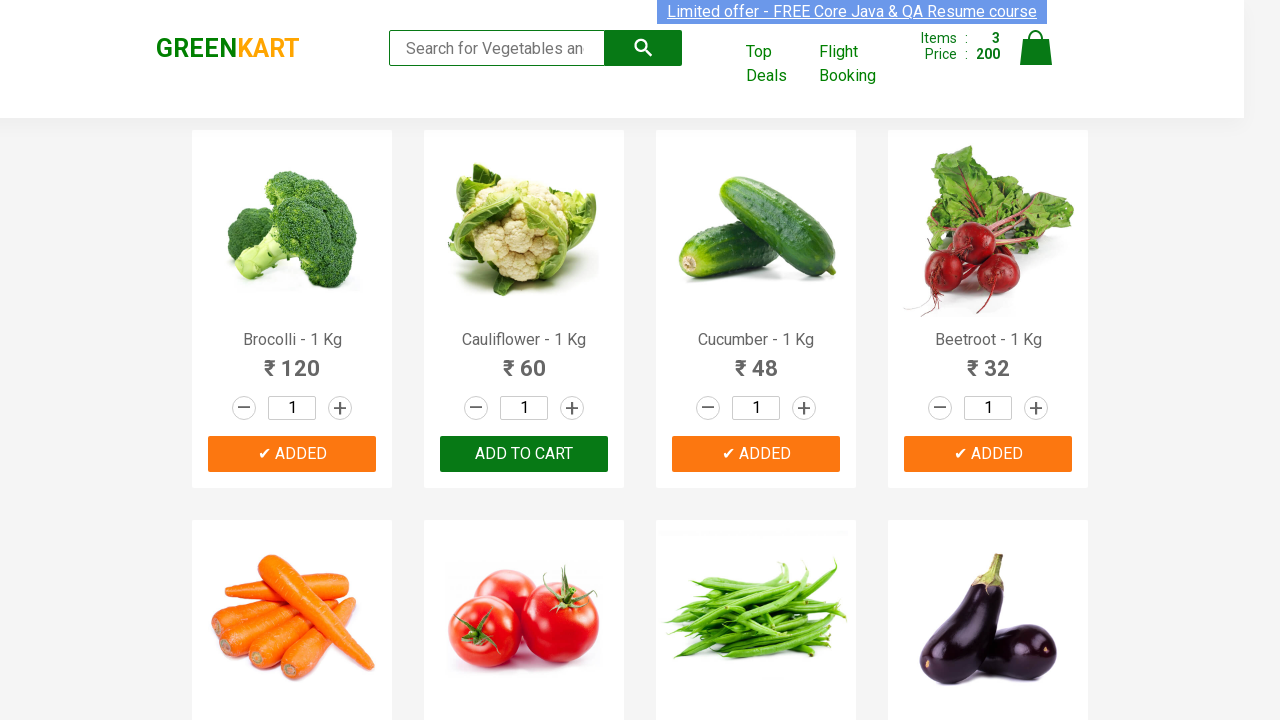

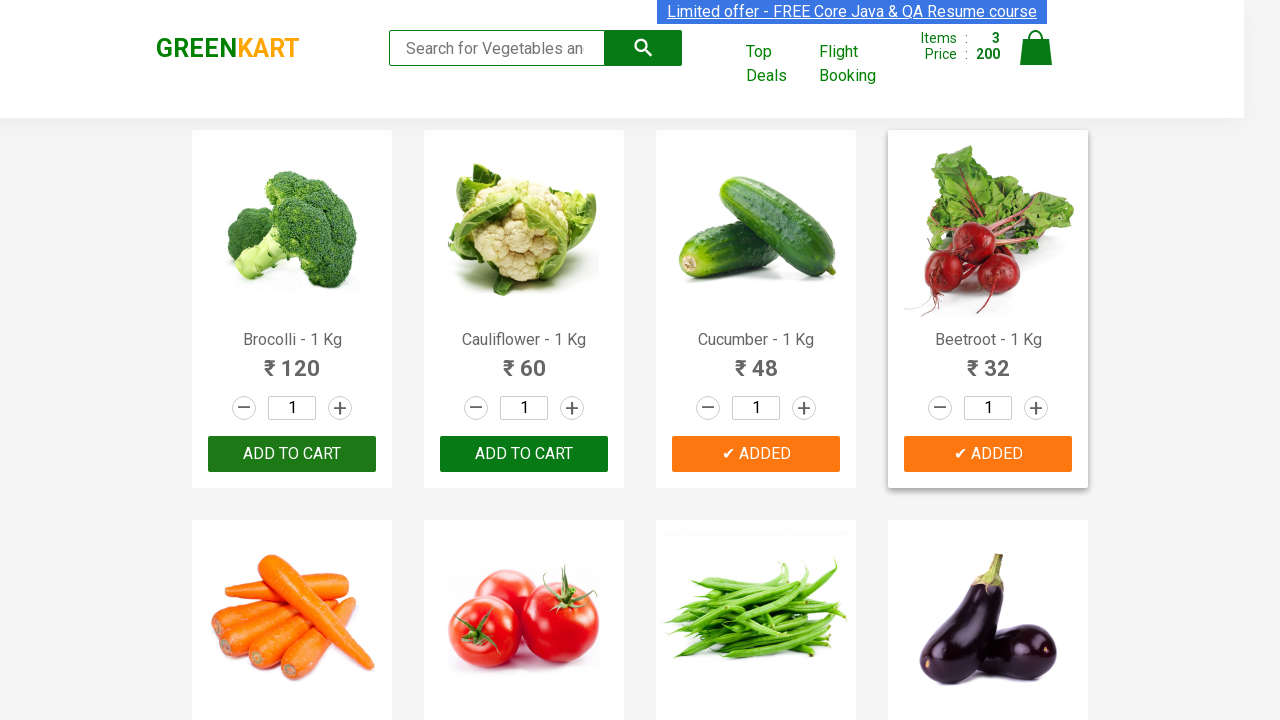